Solves a math challenge by calculating a formula result from page content, filling the answer, selecting checkboxes, and submitting the form

Starting URL: https://suninjuly.github.io/math.html

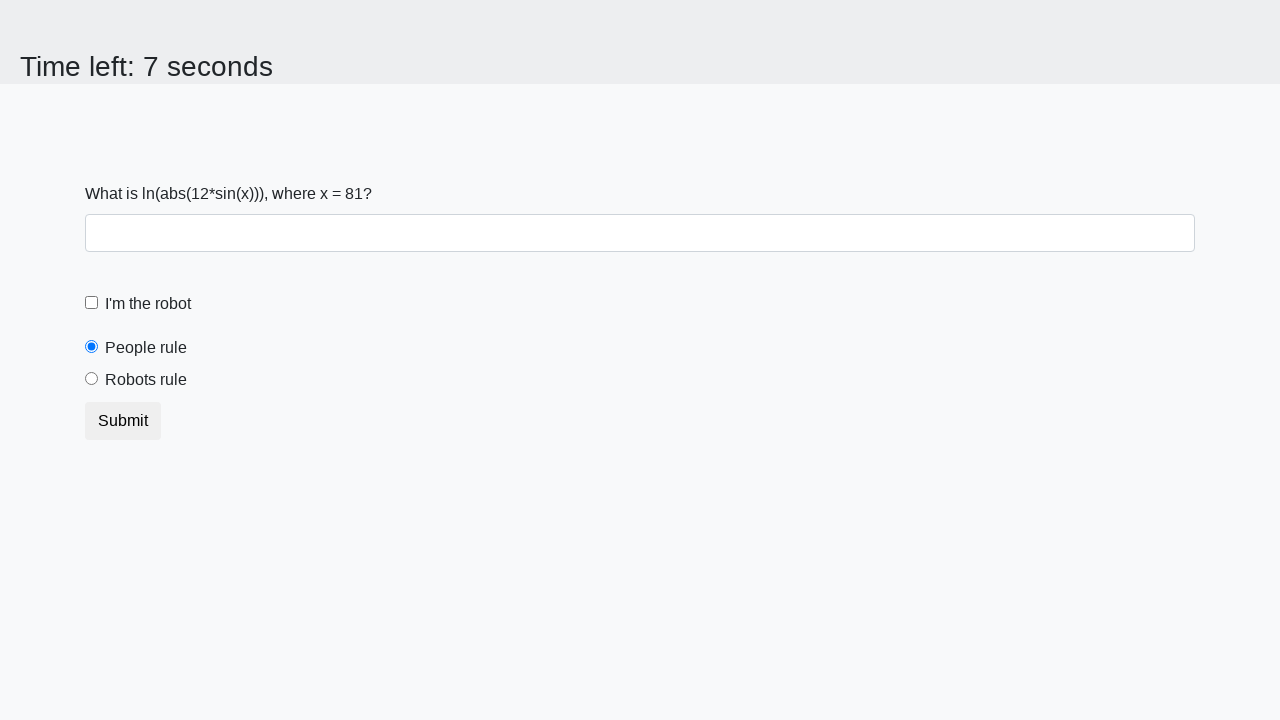

Retrieved the value from #input_value for formula calculation
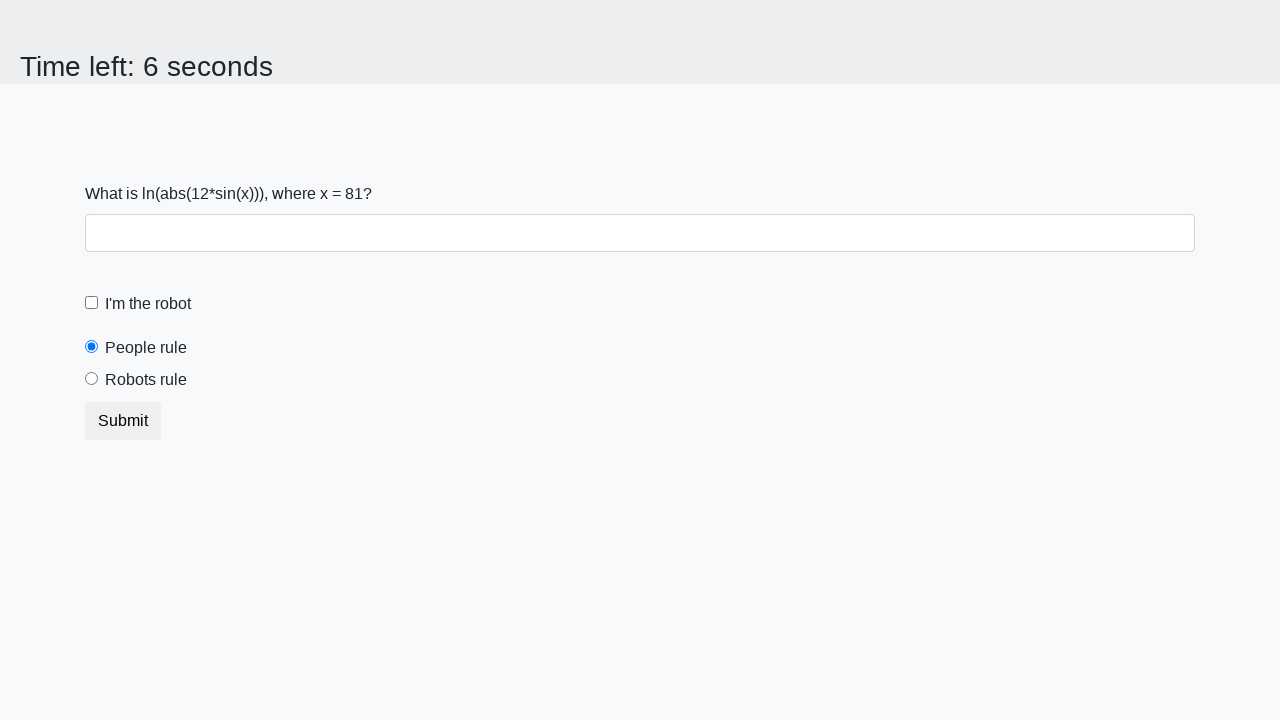

Calculated the formula result using math.log(abs(12 * sin(x)))
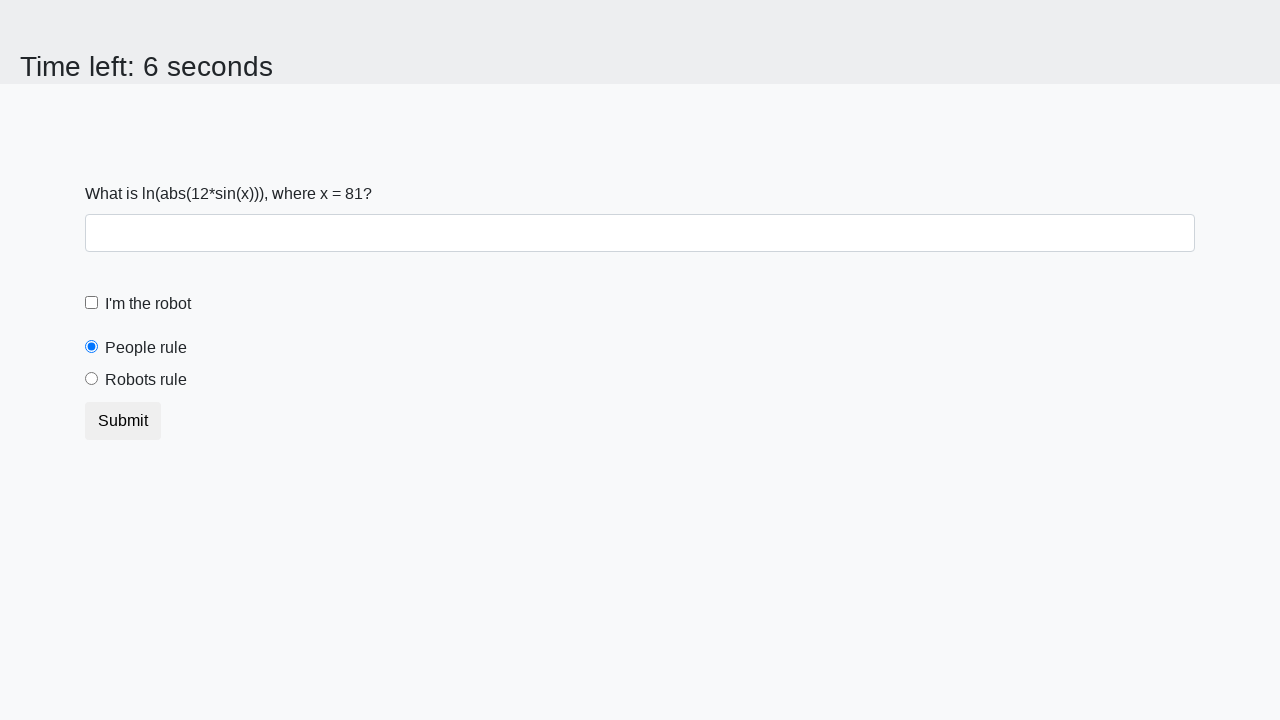

Filled #answer field with calculated value: 2.022693387519537 on #answer
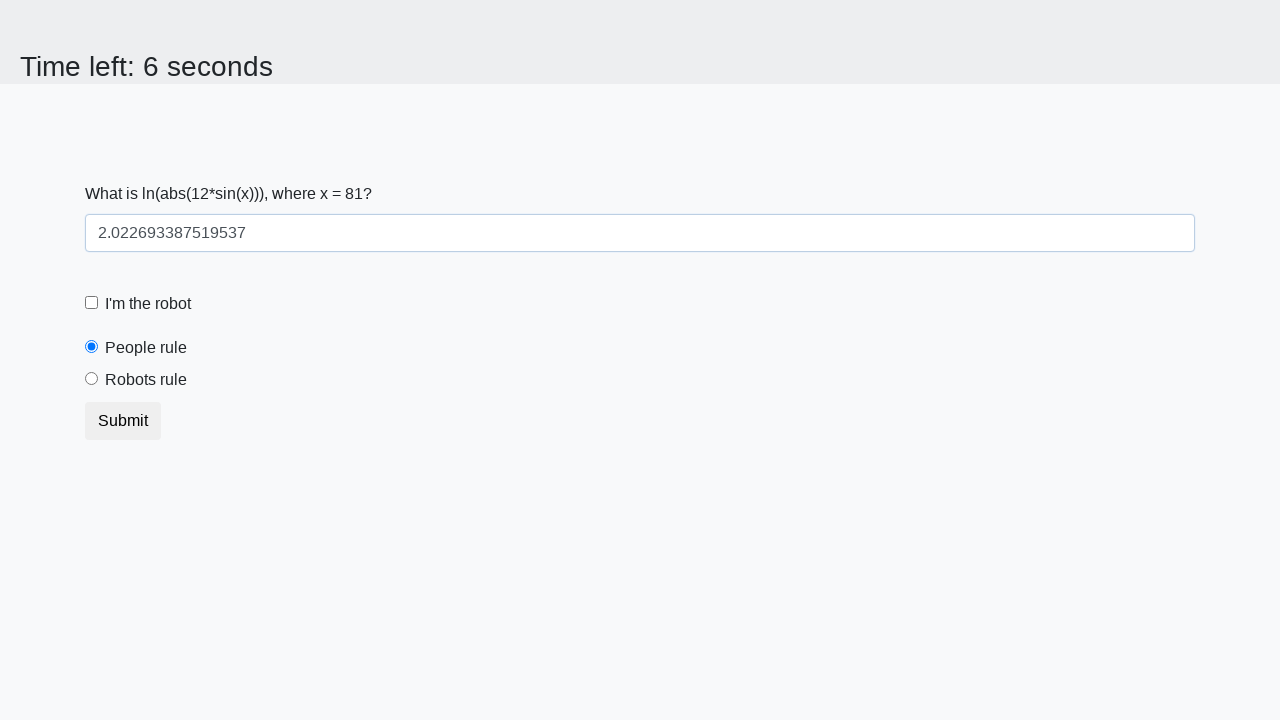

Clicked the robot checkbox at (148, 304) on [for="robotCheckbox"]
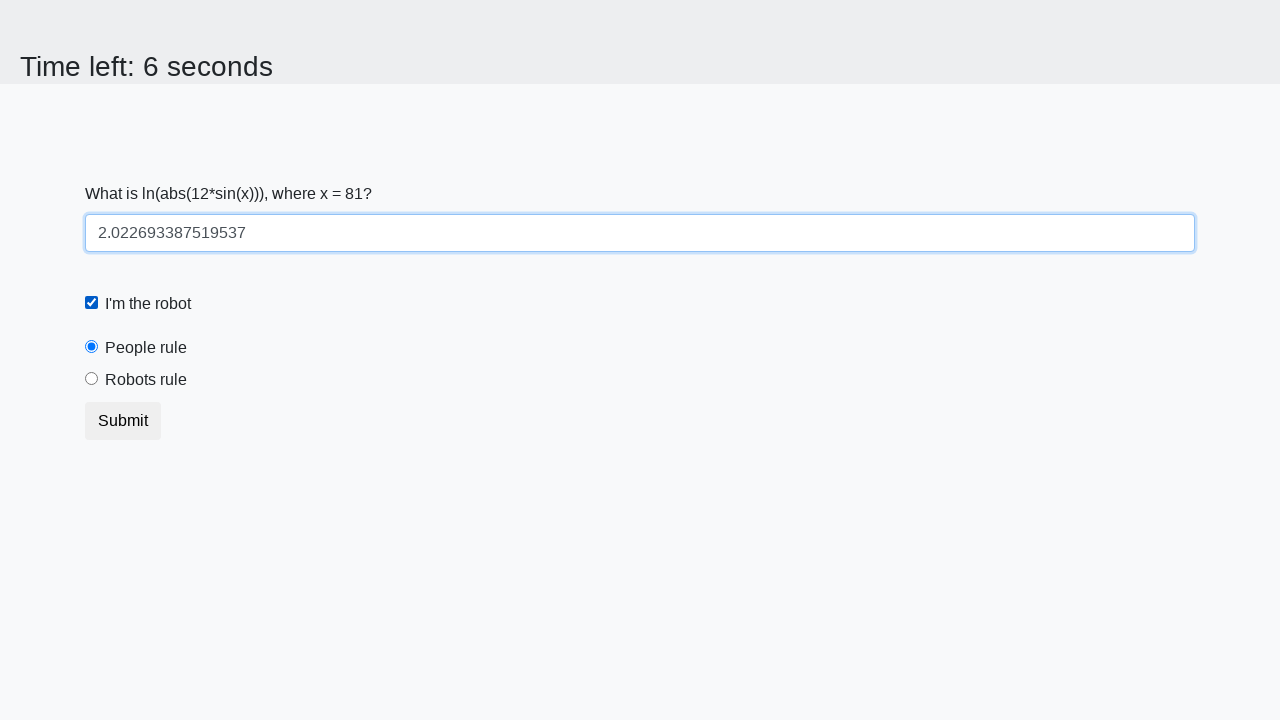

Clicked the robots rule checkbox at (146, 380) on [for="robotsRule"]
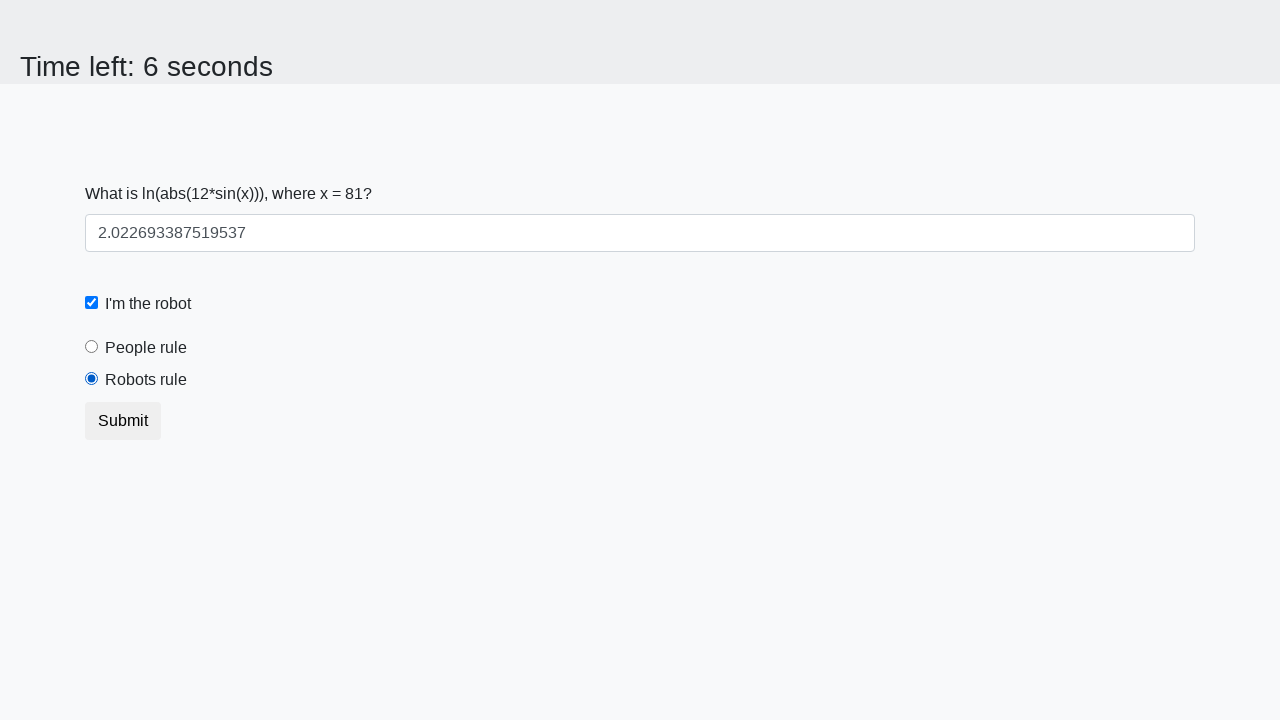

Clicked submit button to complete the form at (123, 421) on button
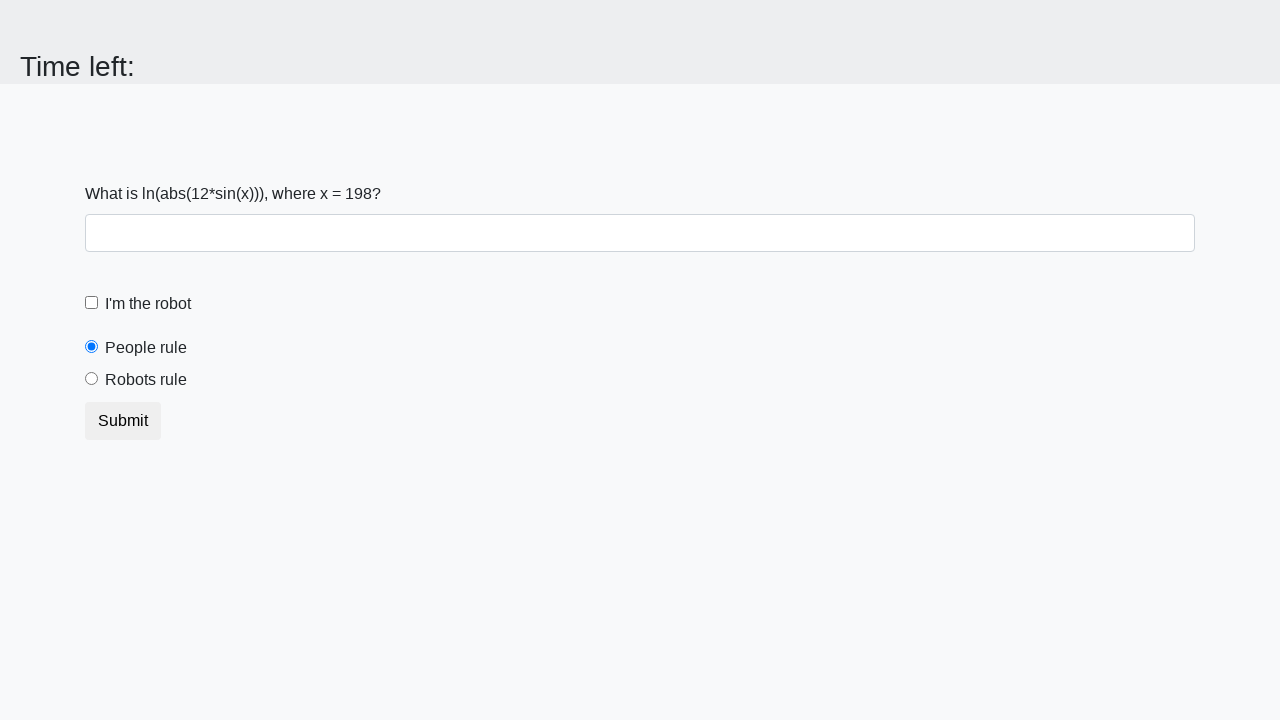

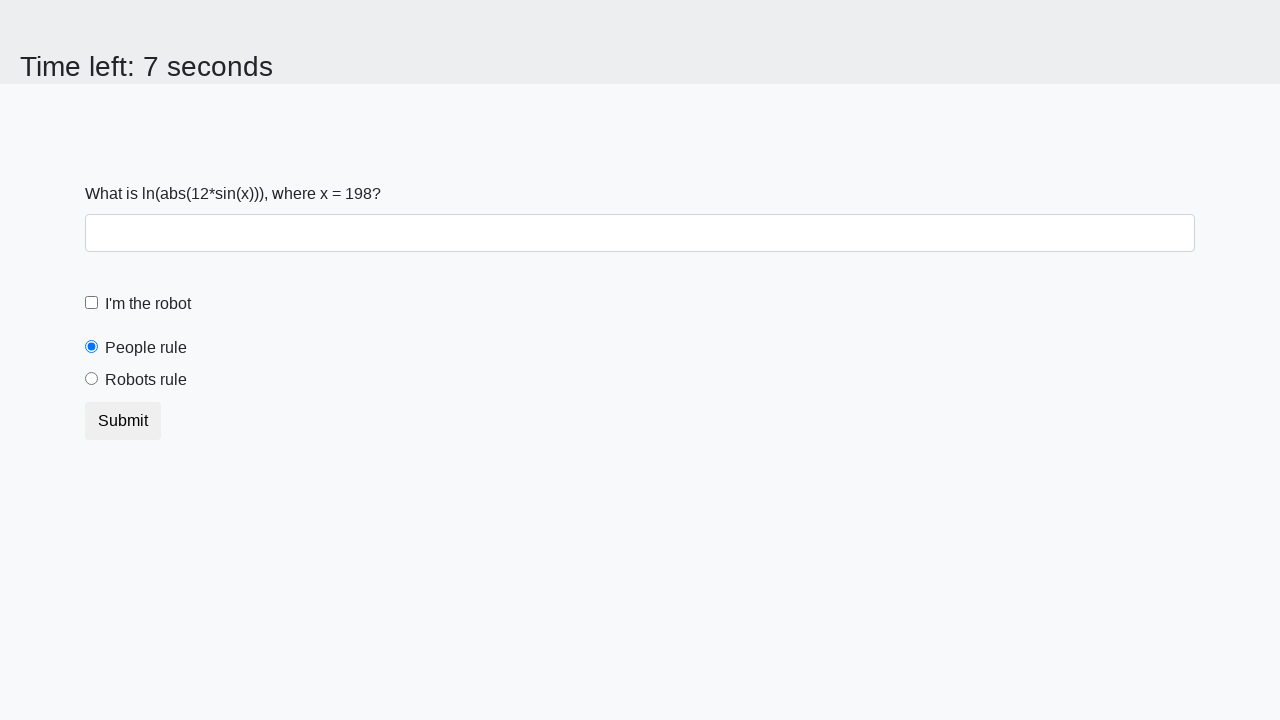